Tests form validation on the Qxf2 tutorial page by clicking the "Click me!" button without filling in required fields and verifying that a validation message appears for the name field.

Starting URL: http://qxf2.com/selenium-tutorial-main

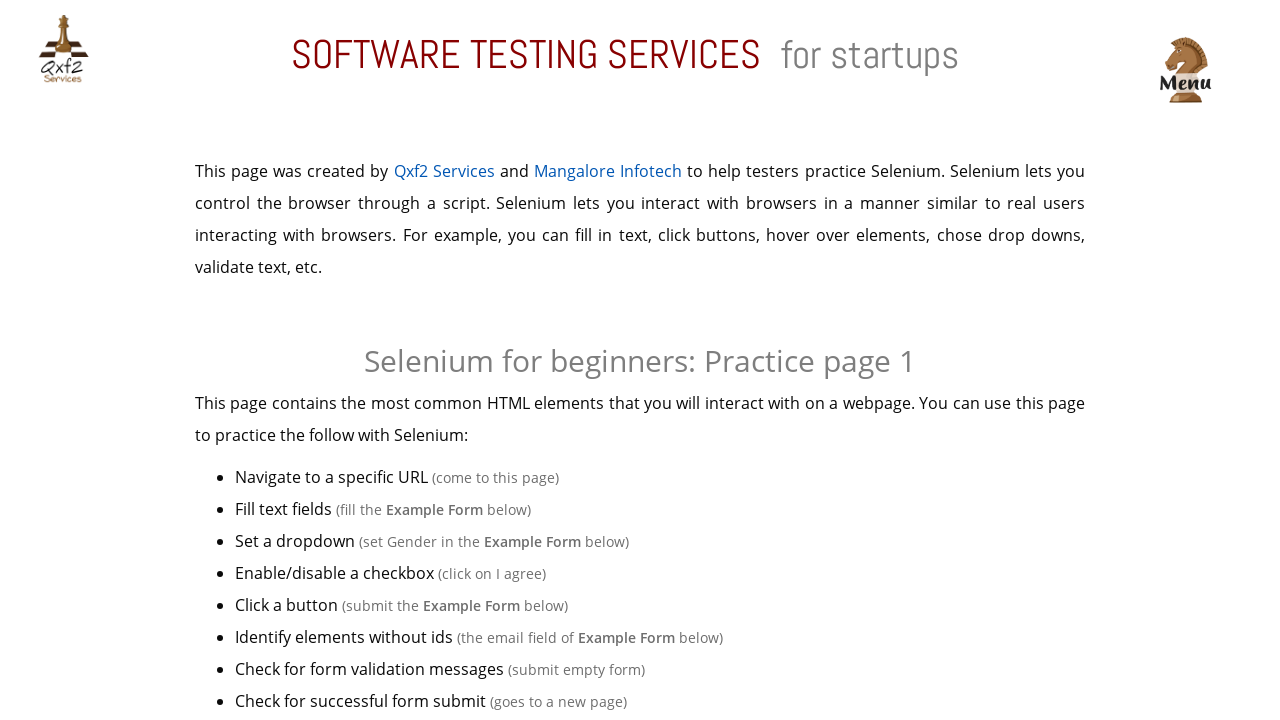

Clicked 'Click me!' button without filling in required fields at (640, 360) on xpath=//button[text()='Click me!']
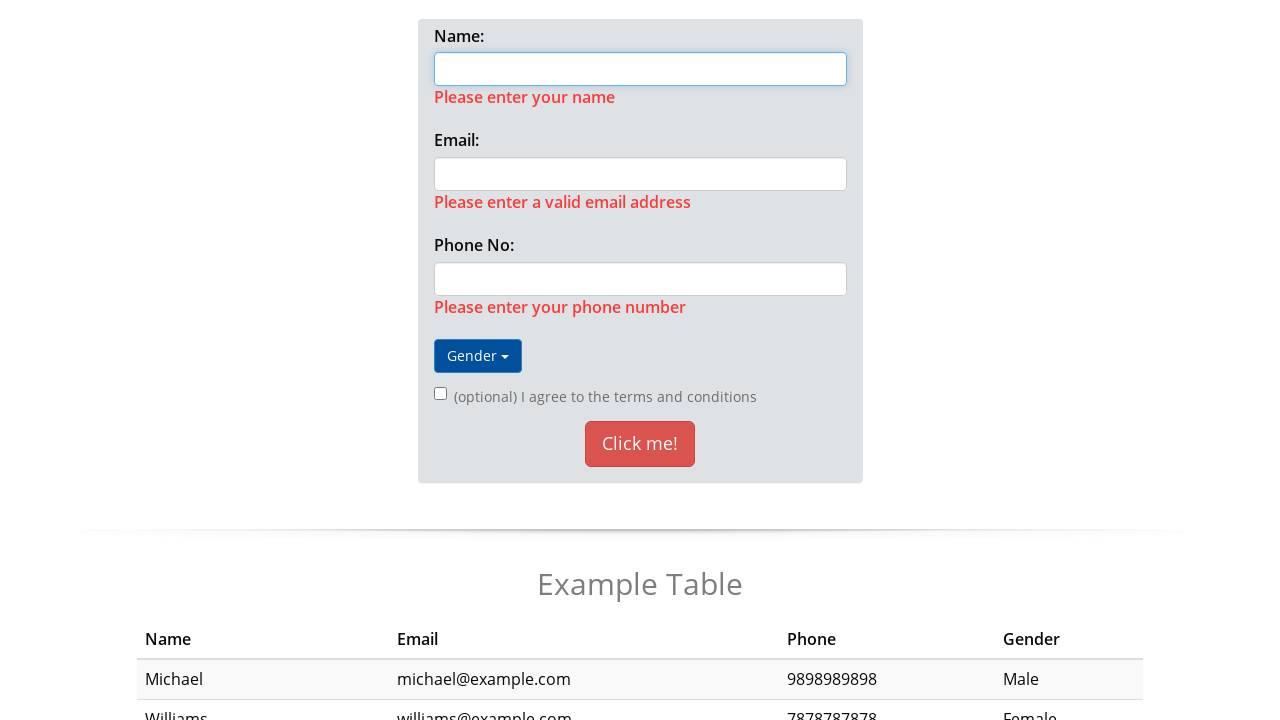

Validation message 'Please enter your name' appeared for the name field
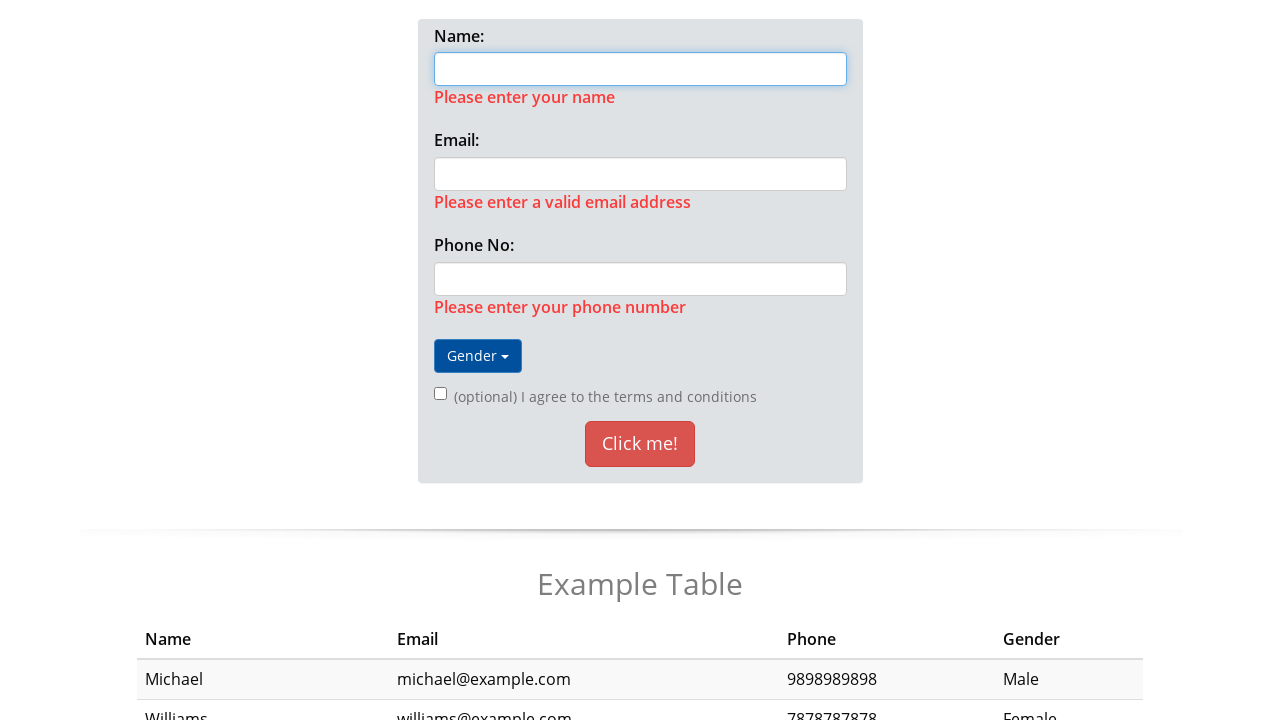

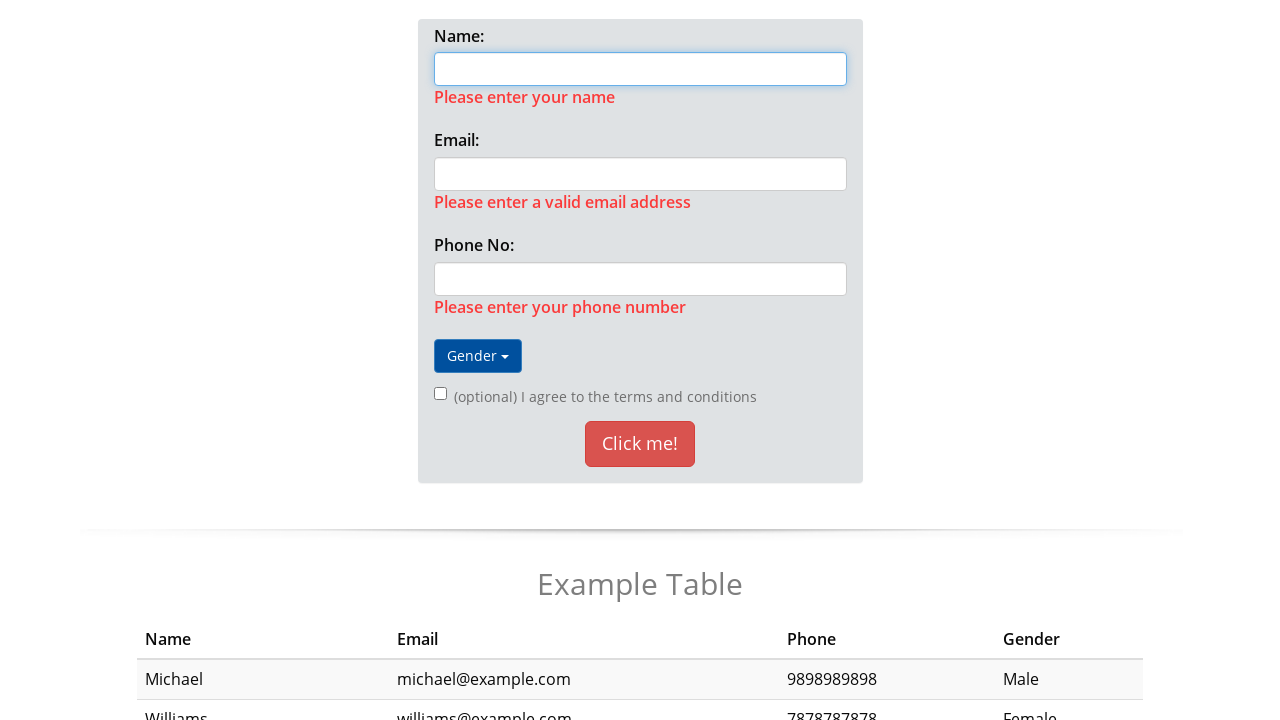